Tests right-click (context click) functionality on a button element that says "Double-Click Me To See Alert"

Starting URL: http://only-testing-blog.blogspot.com/2014/09/selectable.html

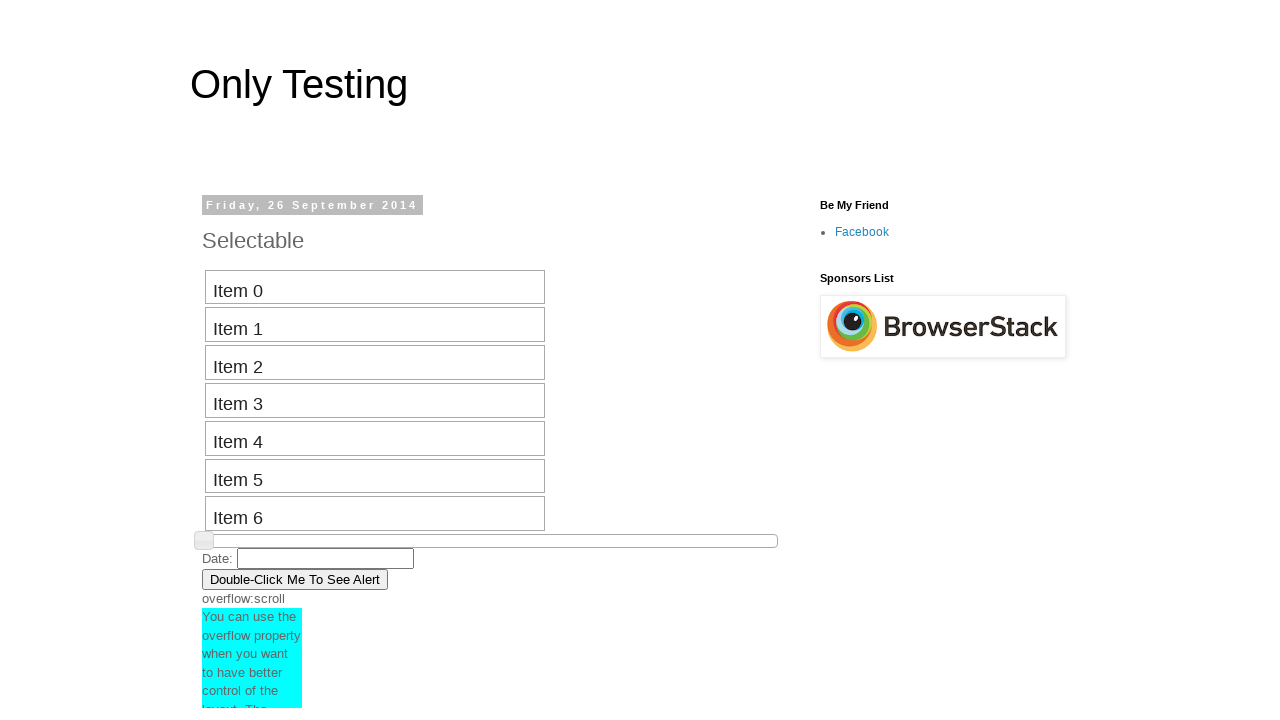

Located button with text 'Double-Click Me To See Alert'
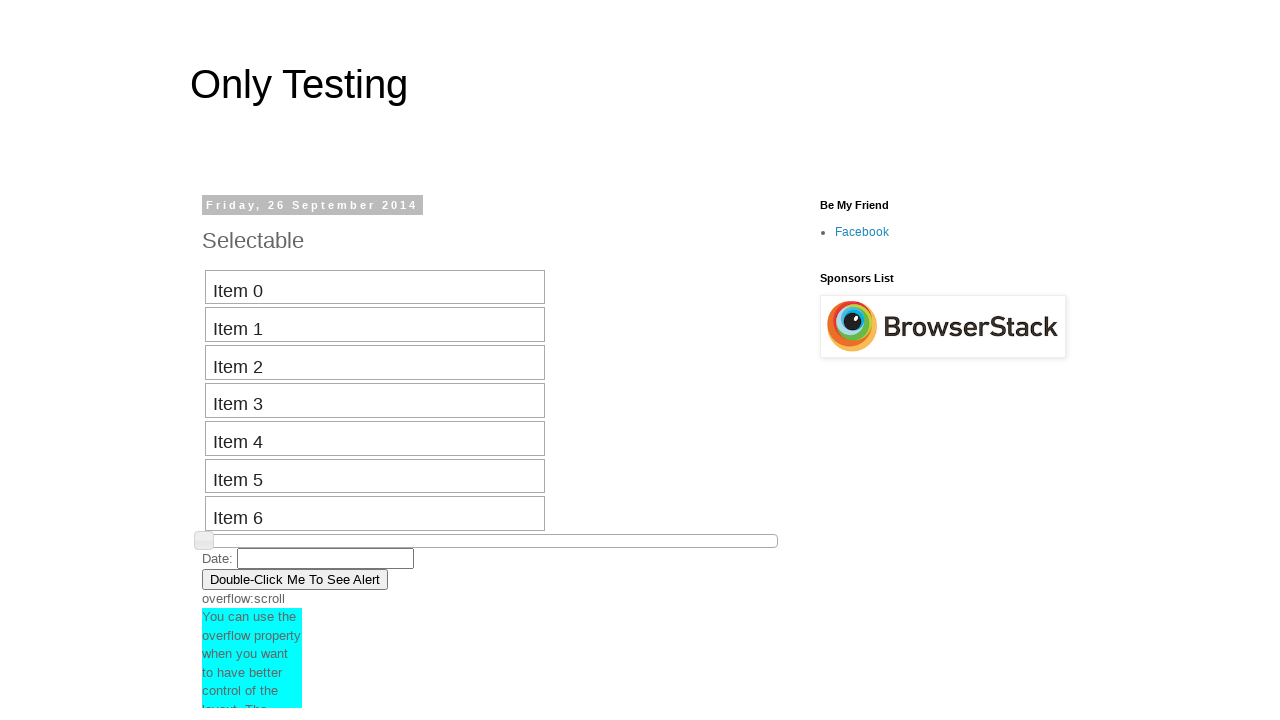

Performed right-click (context click) on the button at (295, 579) on xpath=//button[contains(text(),'Double-Click Me To See Alert')]
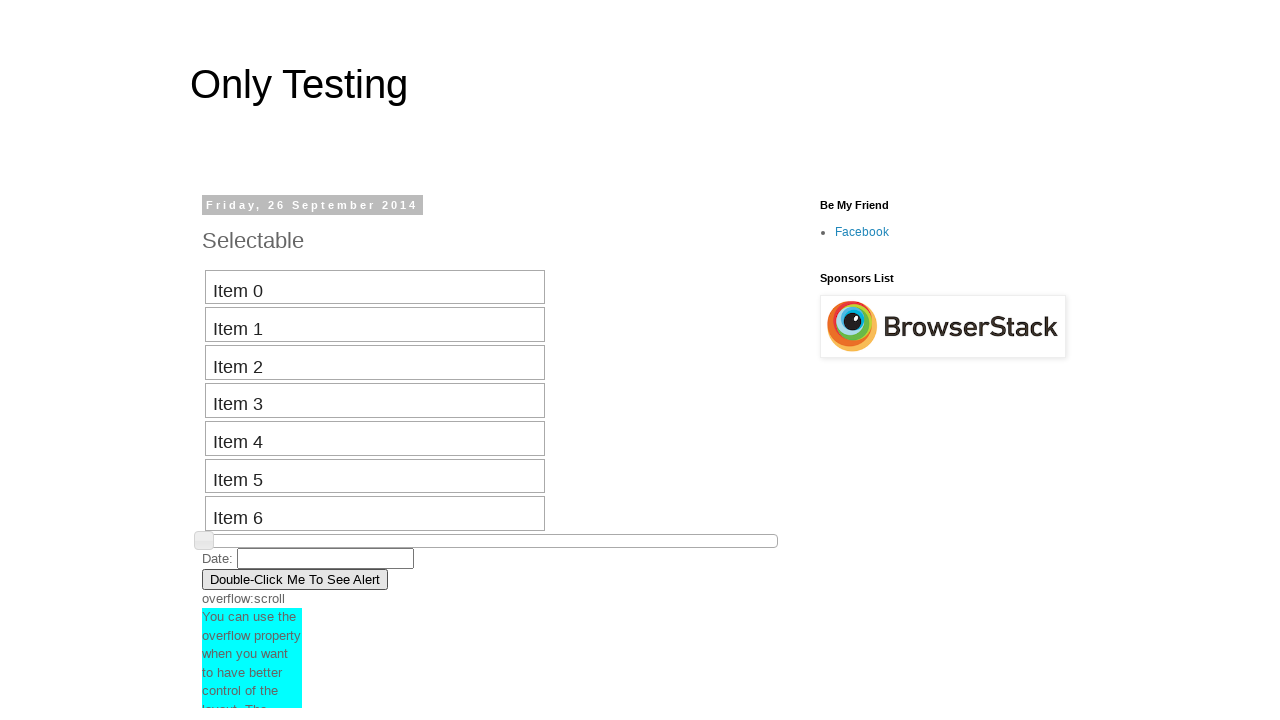

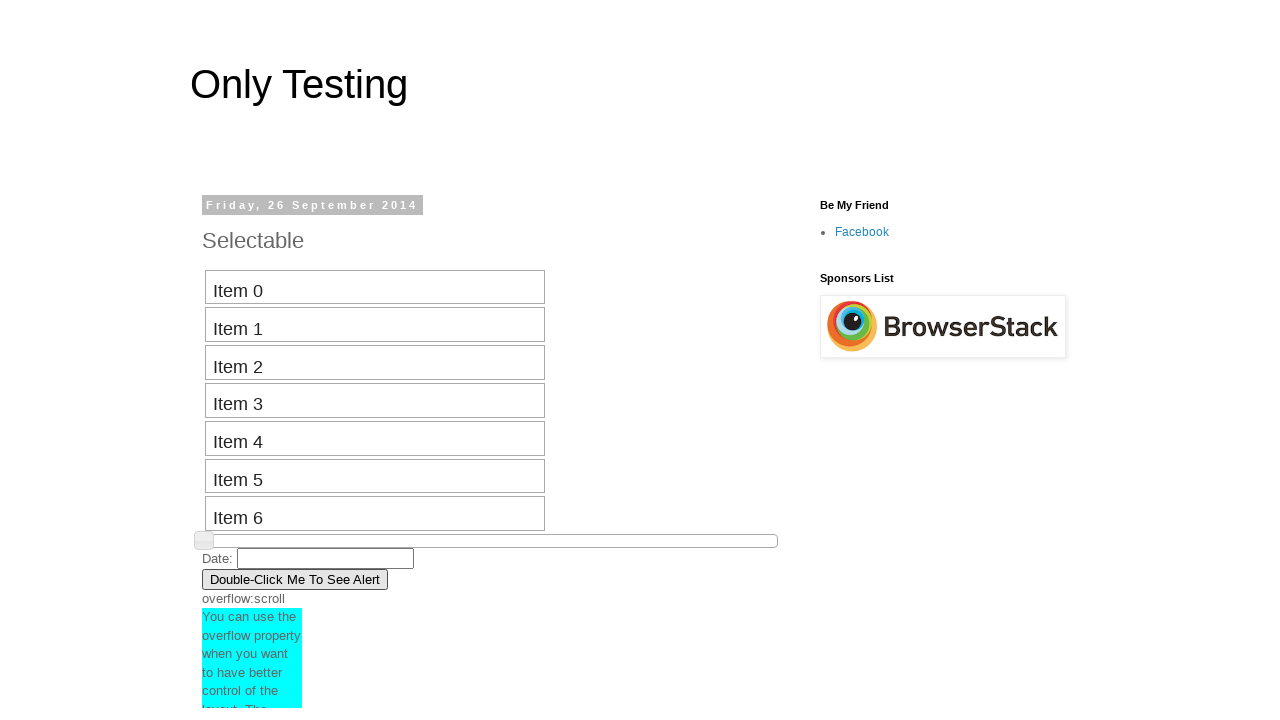